Tests dynamic element interaction by waiting for a button to become clickable and then clicking it

Starting URL: https://demoqa.com/dynamic-properties

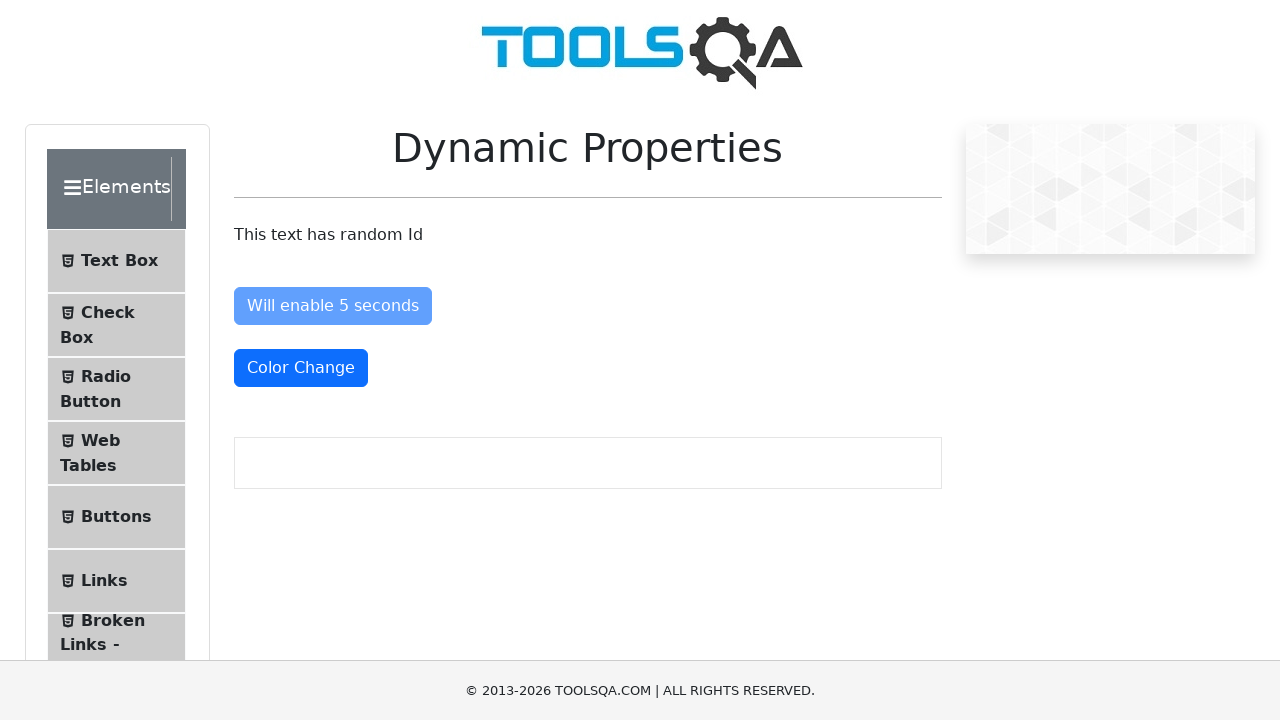

Hid advertisement iframes on the page
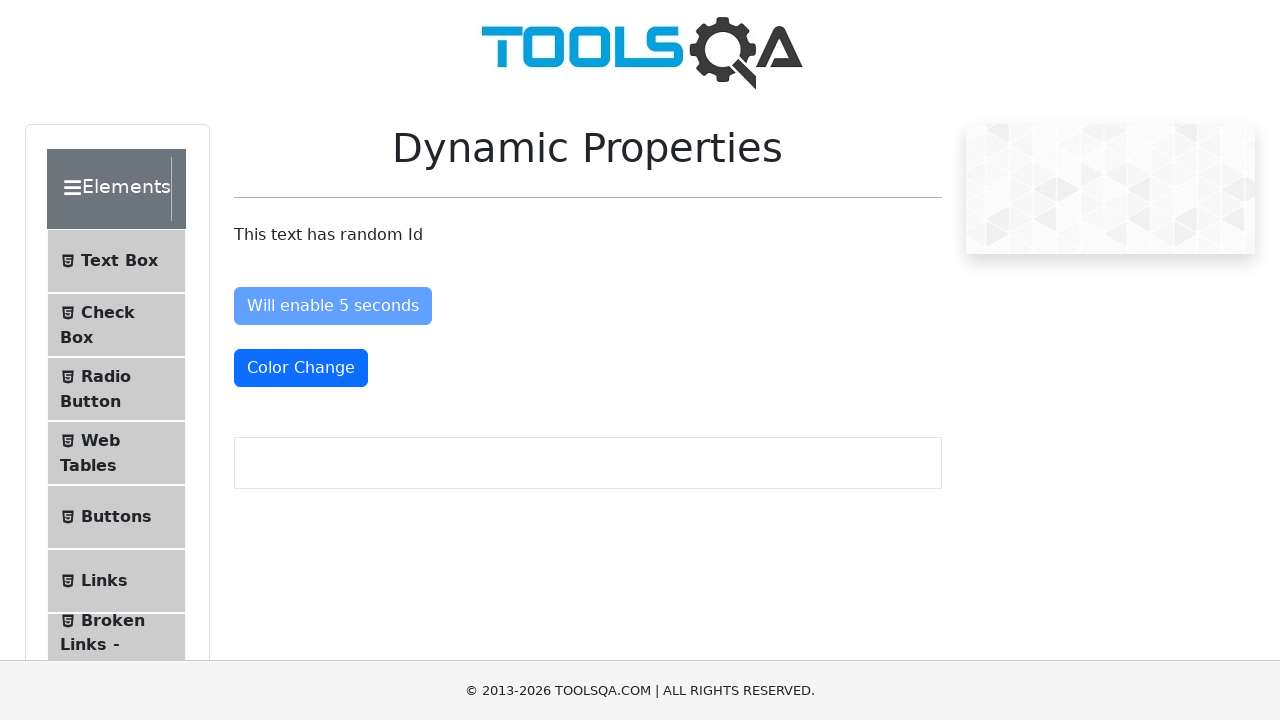

Waited for dynamic button with id 'visibleAfter' to become visible
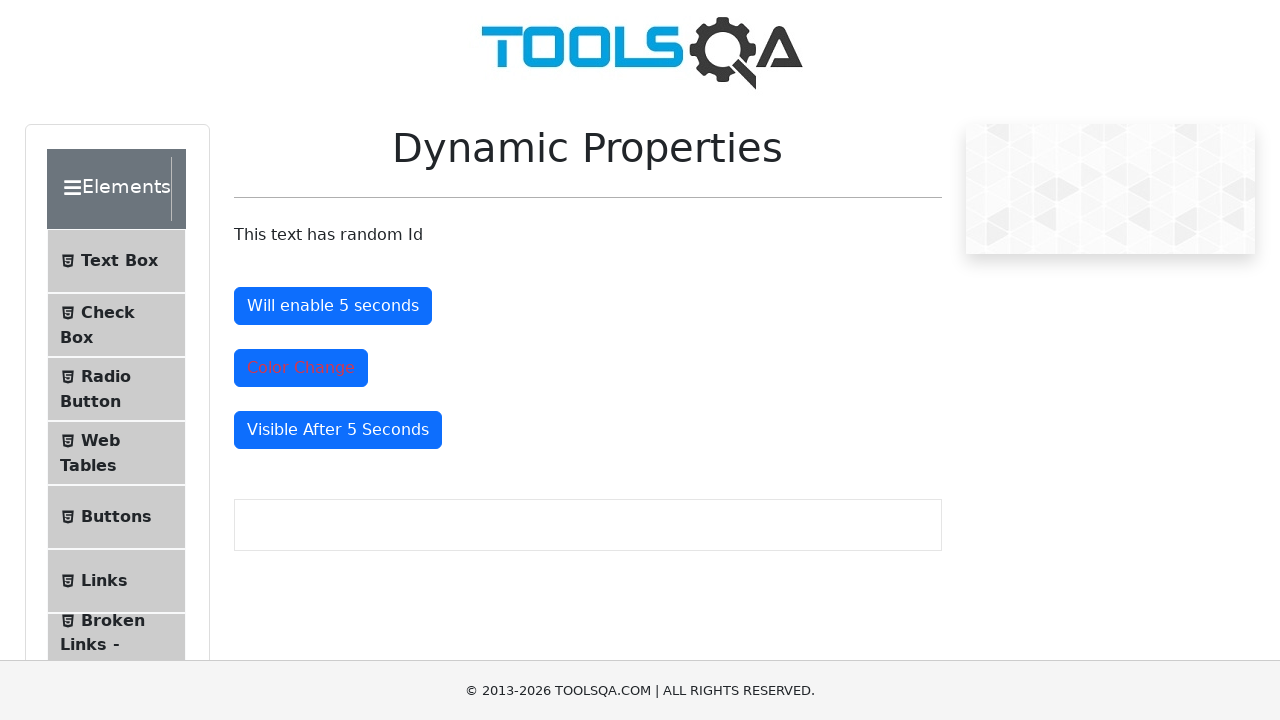

Clicked the dynamically appearing button at (338, 430) on xpath=//button[@id="visibleAfter"]
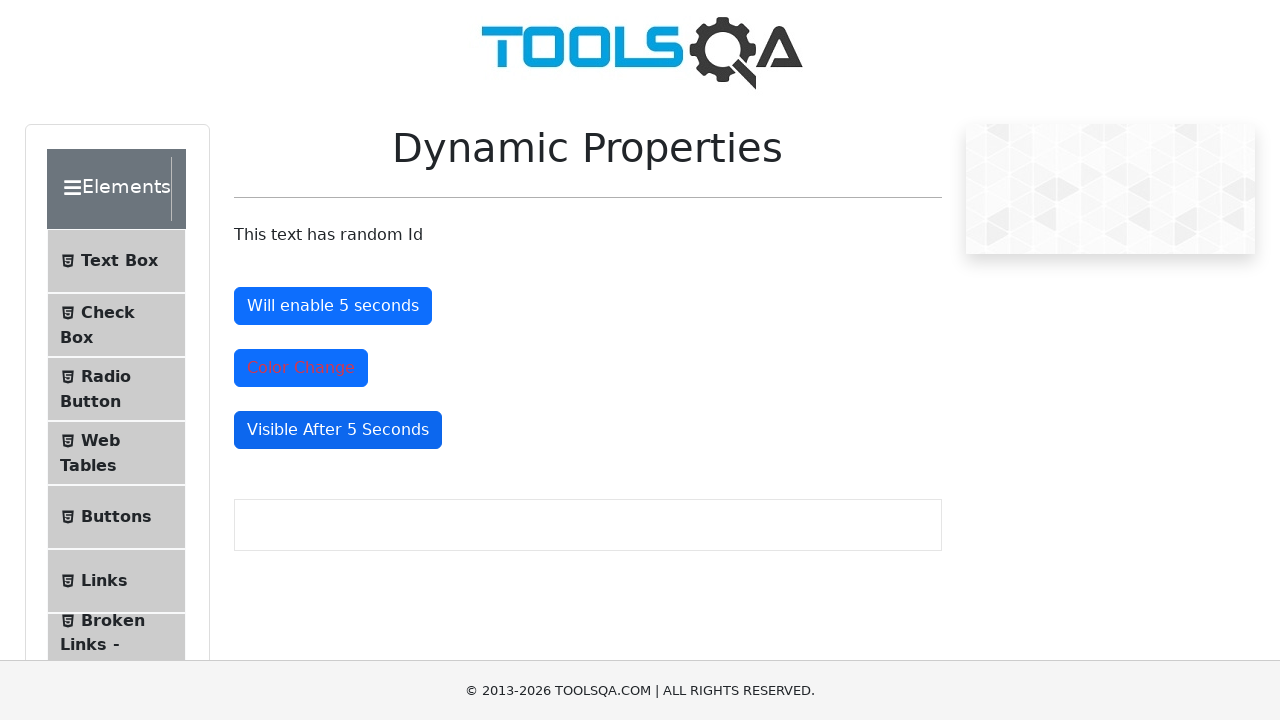

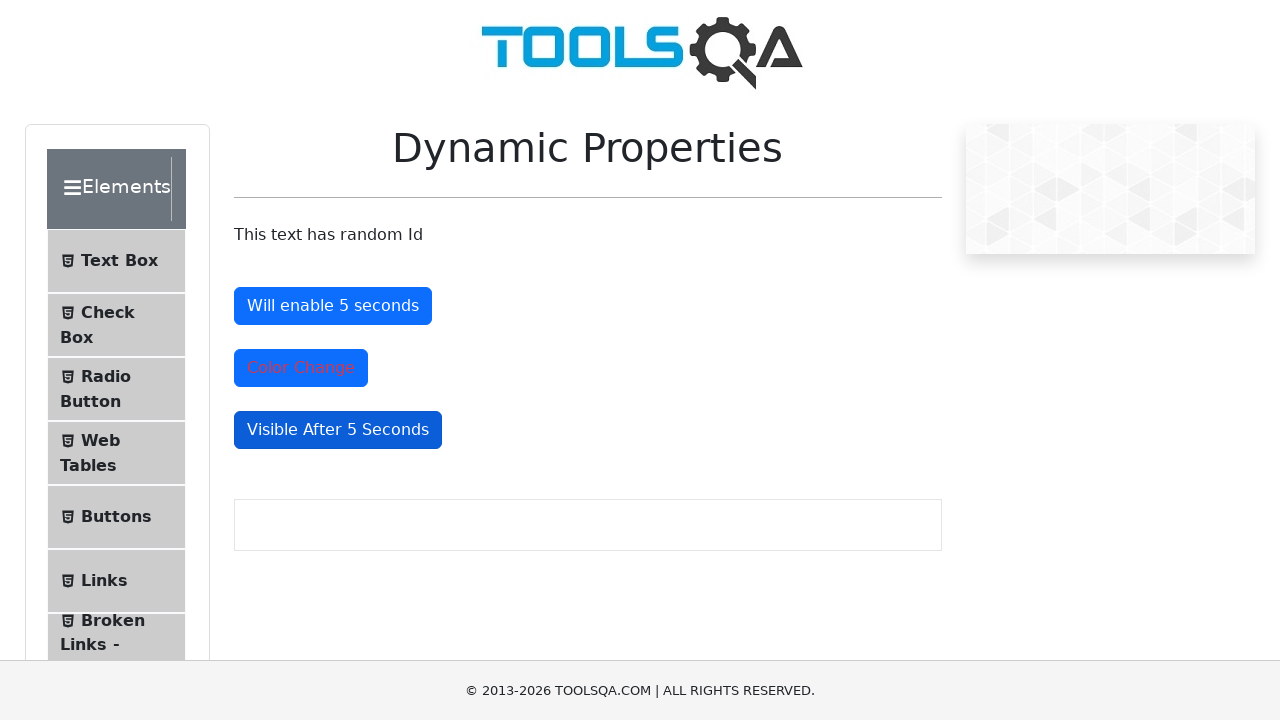